Tests drag and drop functionality on jQuery UI demo page by dragging an element from source to destination

Starting URL: https://jqueryui.com/droppable/

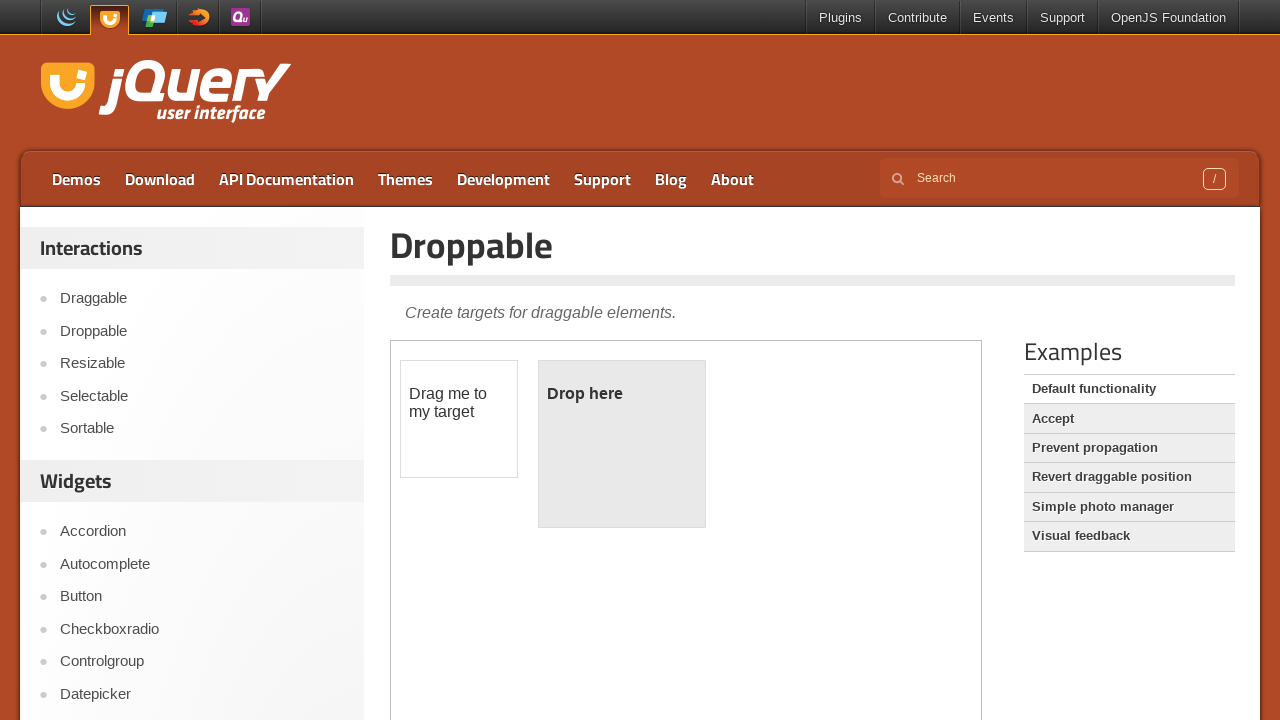

Located the demo iframe
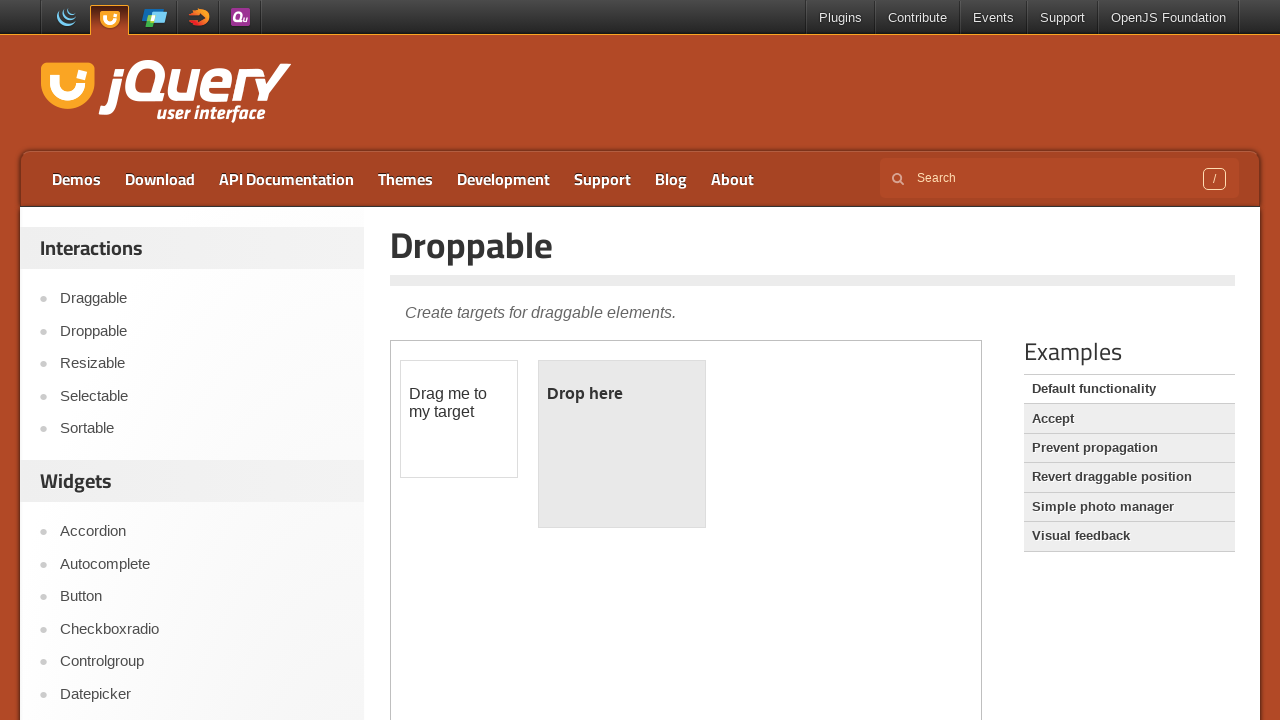

Located the draggable element within the frame
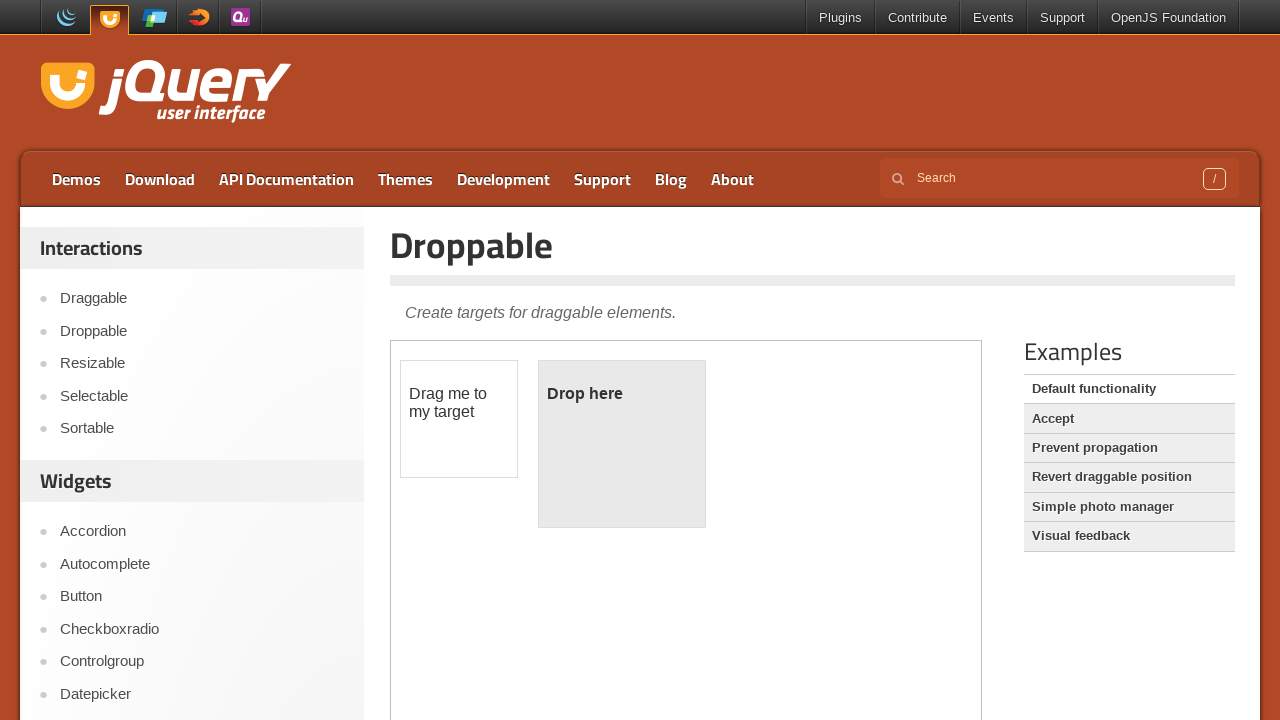

Located the droppable element within the frame
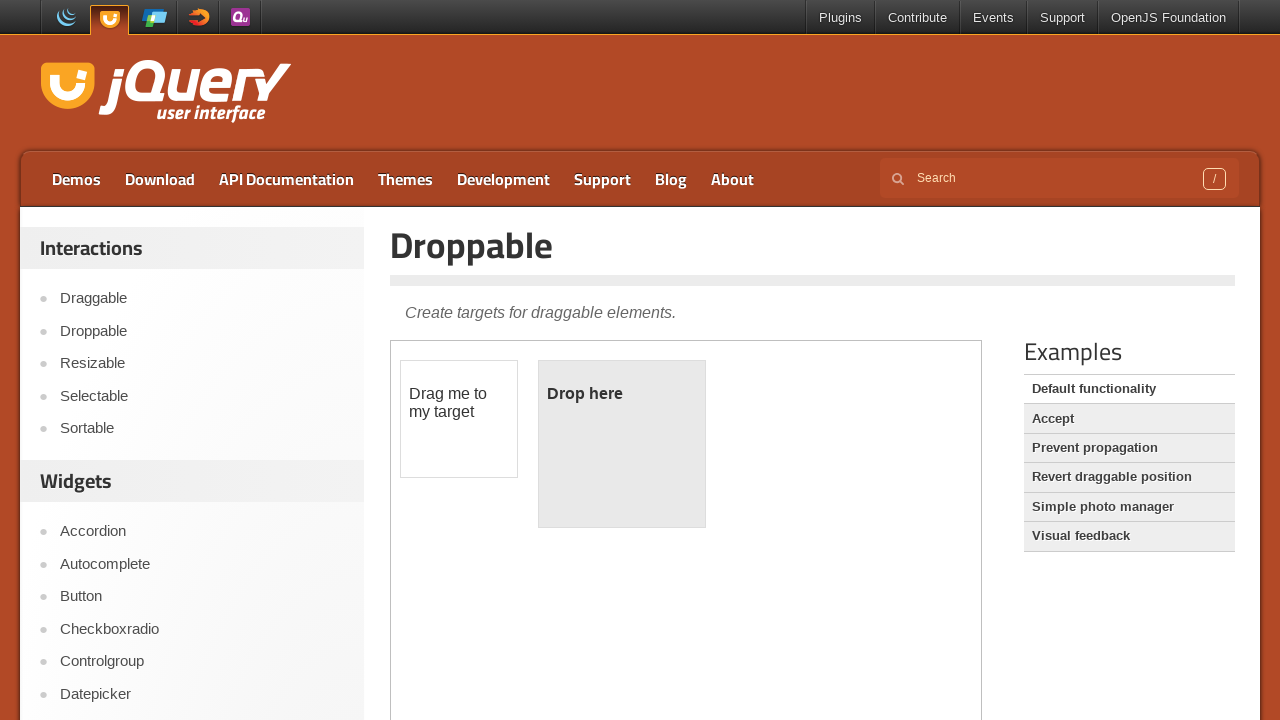

Dragged the draggable element to the droppable element at (622, 444)
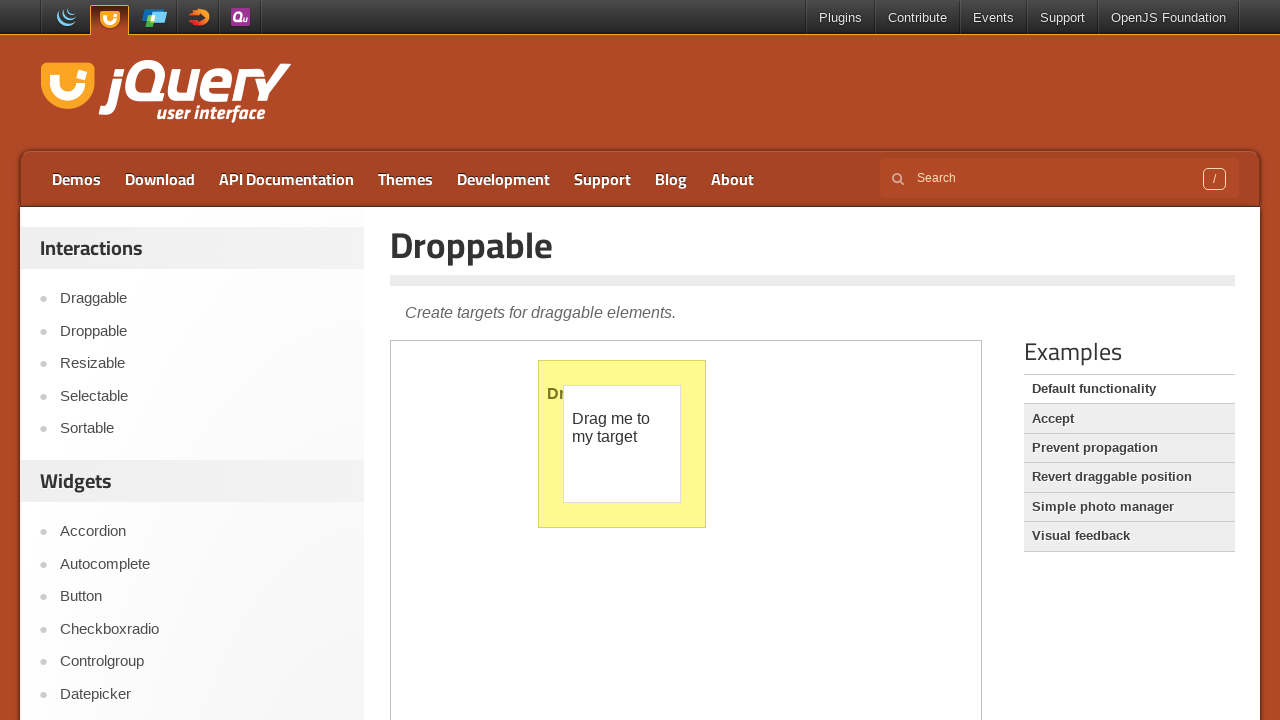

Waited 1 second to observe the drag and drop result
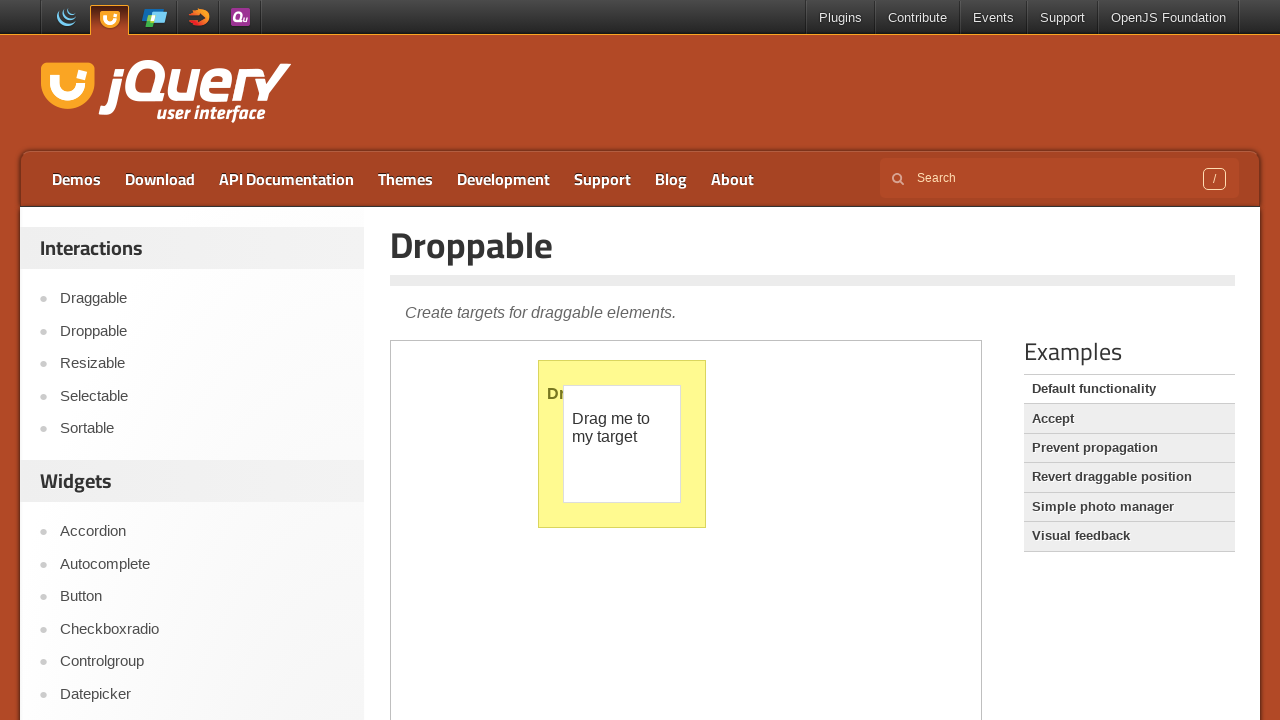

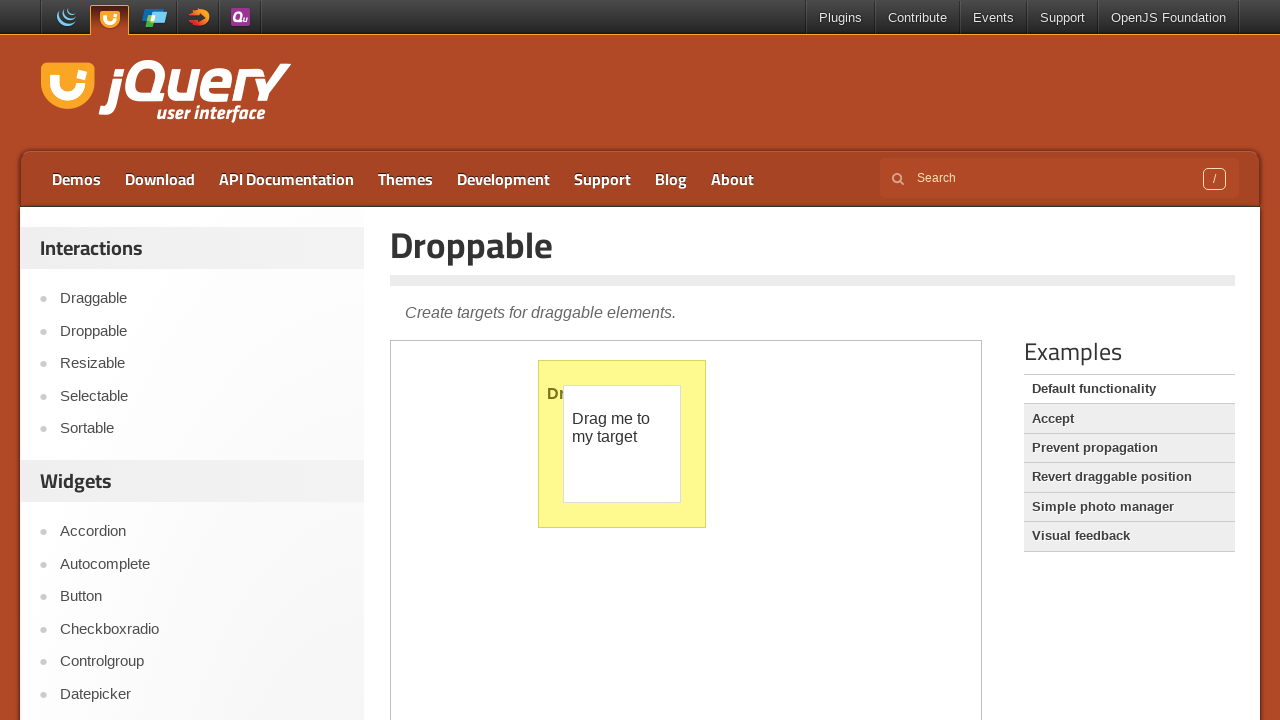